Tests link navigation by clicking on a homepage link and verifying the URL changes from the actions page

Starting URL: https://kristinek.github.io/site/examples/actions

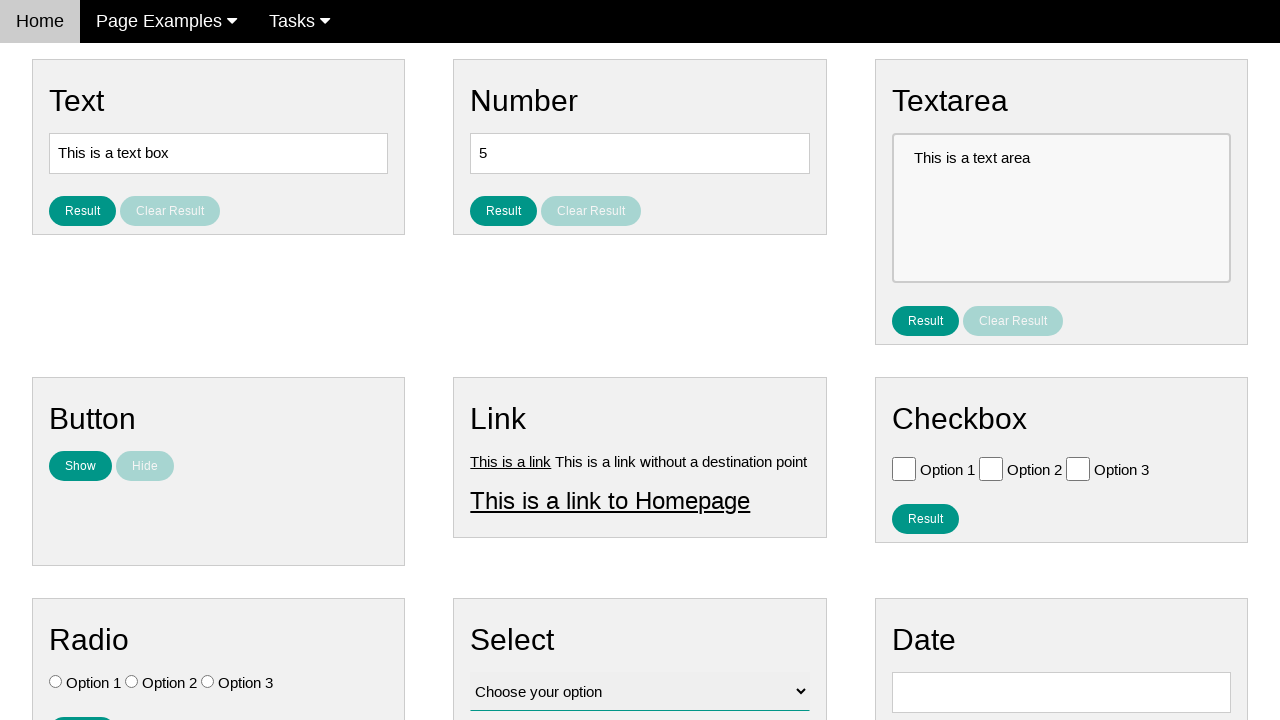

Verified current URL is the actions page
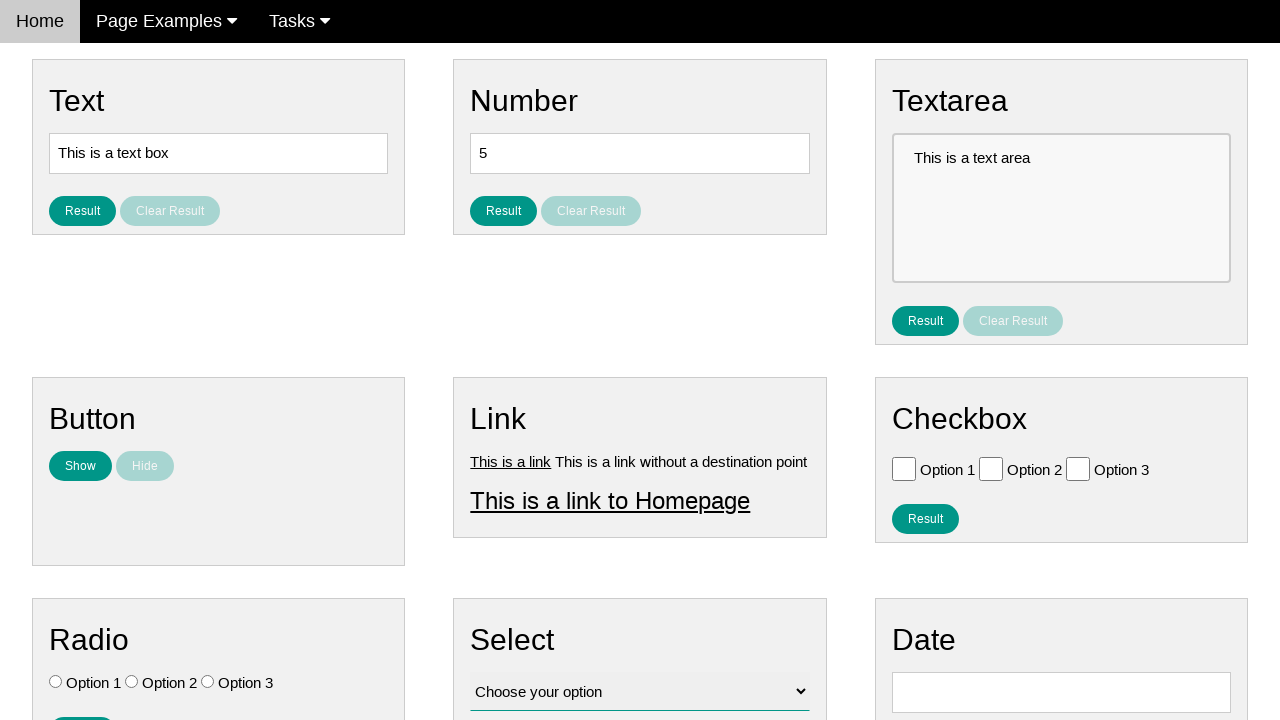

Clicked on the homepage link at (610, 500) on #homepage_link
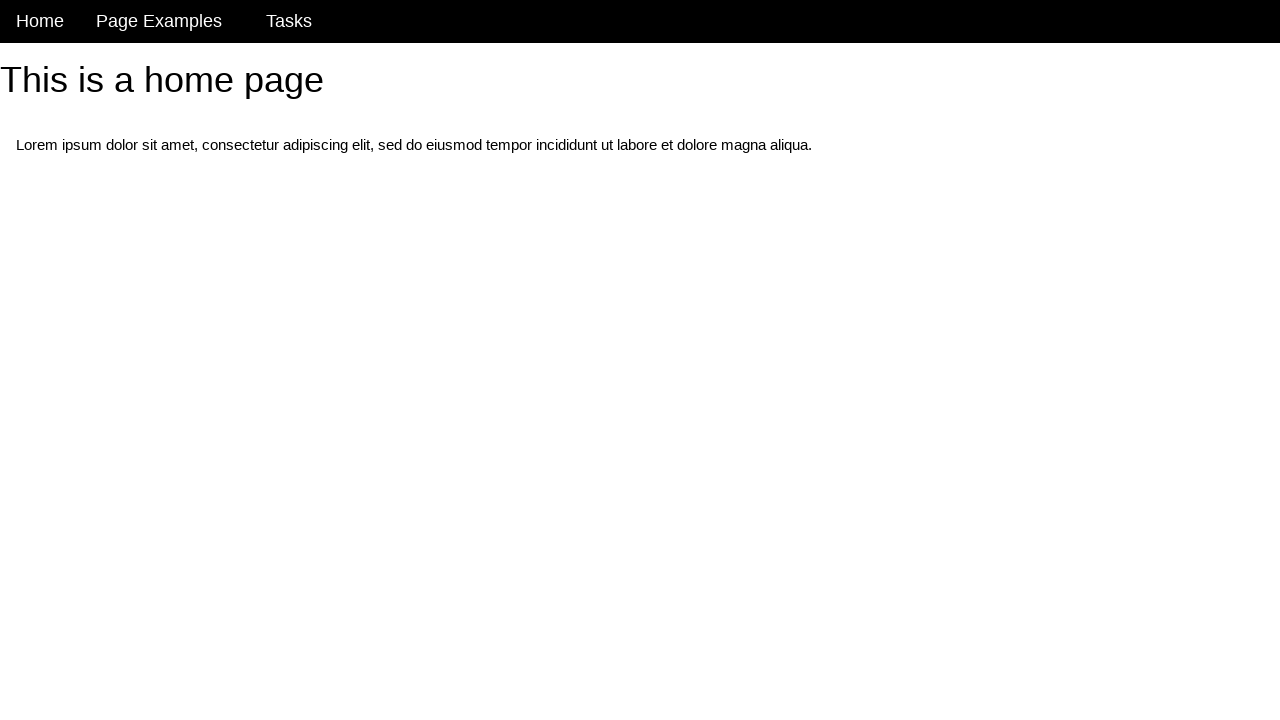

Waited for page to complete loading
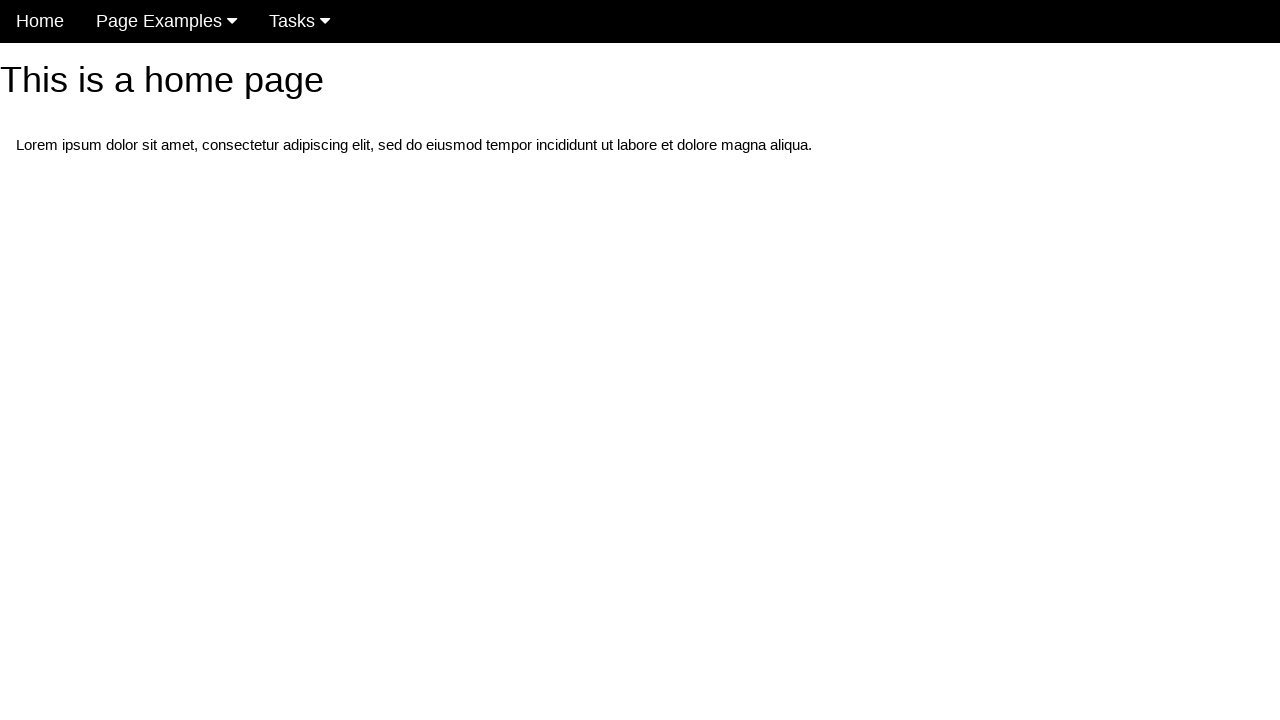

Verified URL has changed from the actions page
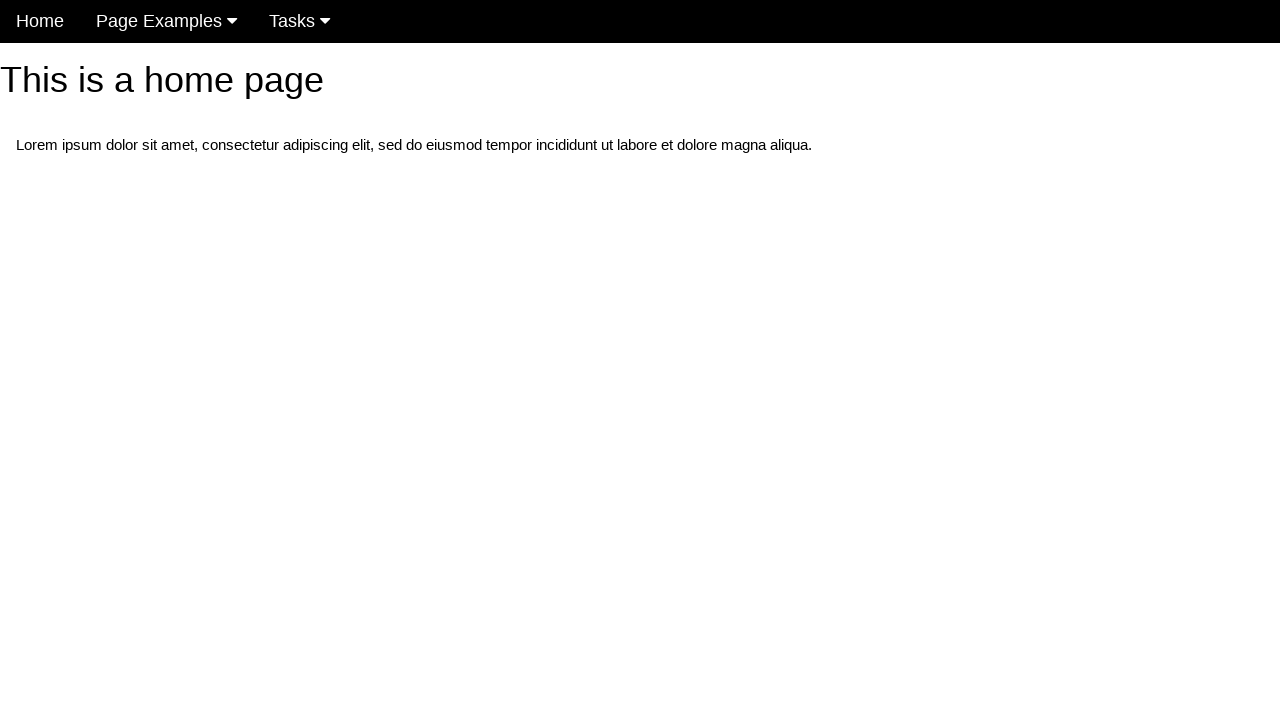

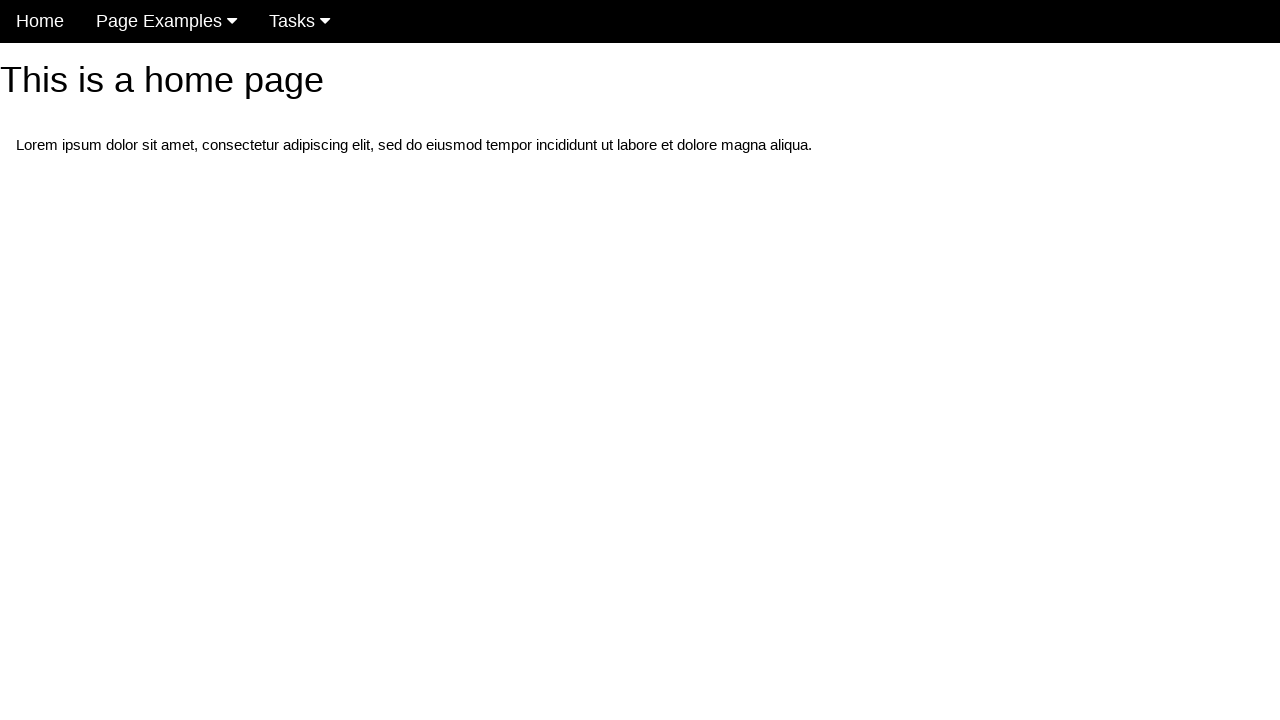